Verifies that the authorization page displays the product slogan text

Starting URL: https://b2c.passport.rt.ru

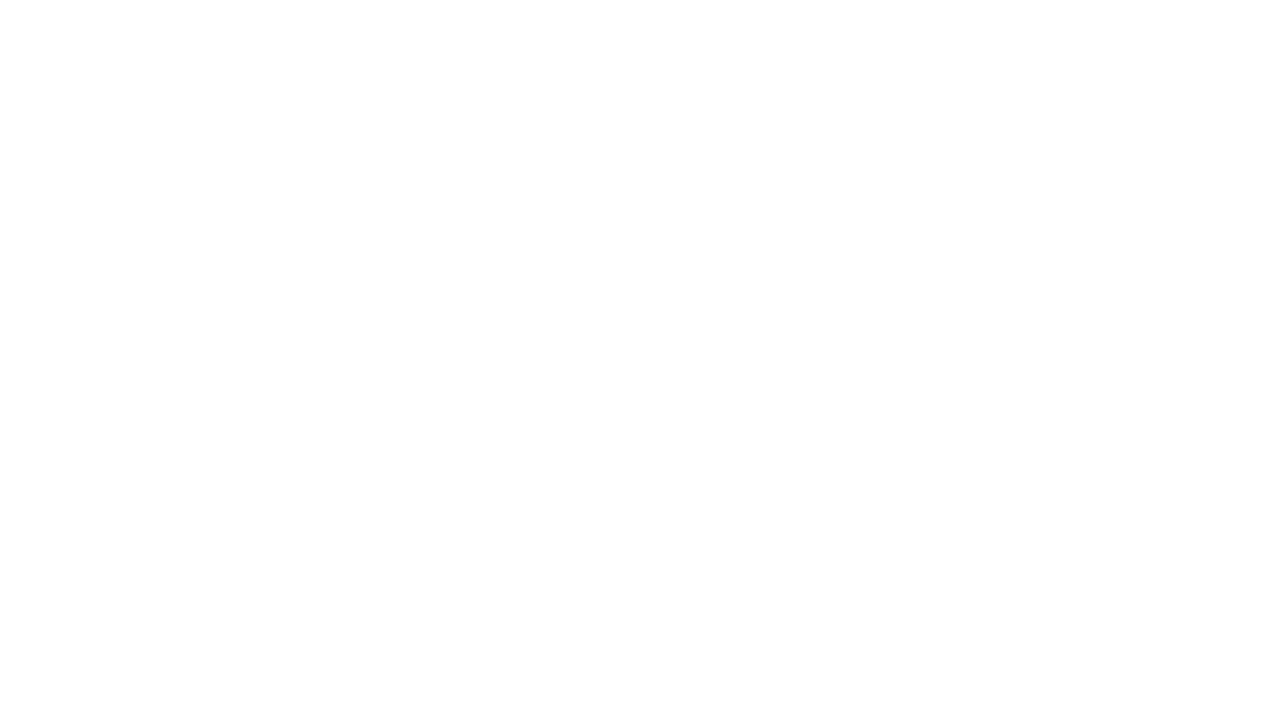

Login button became visible
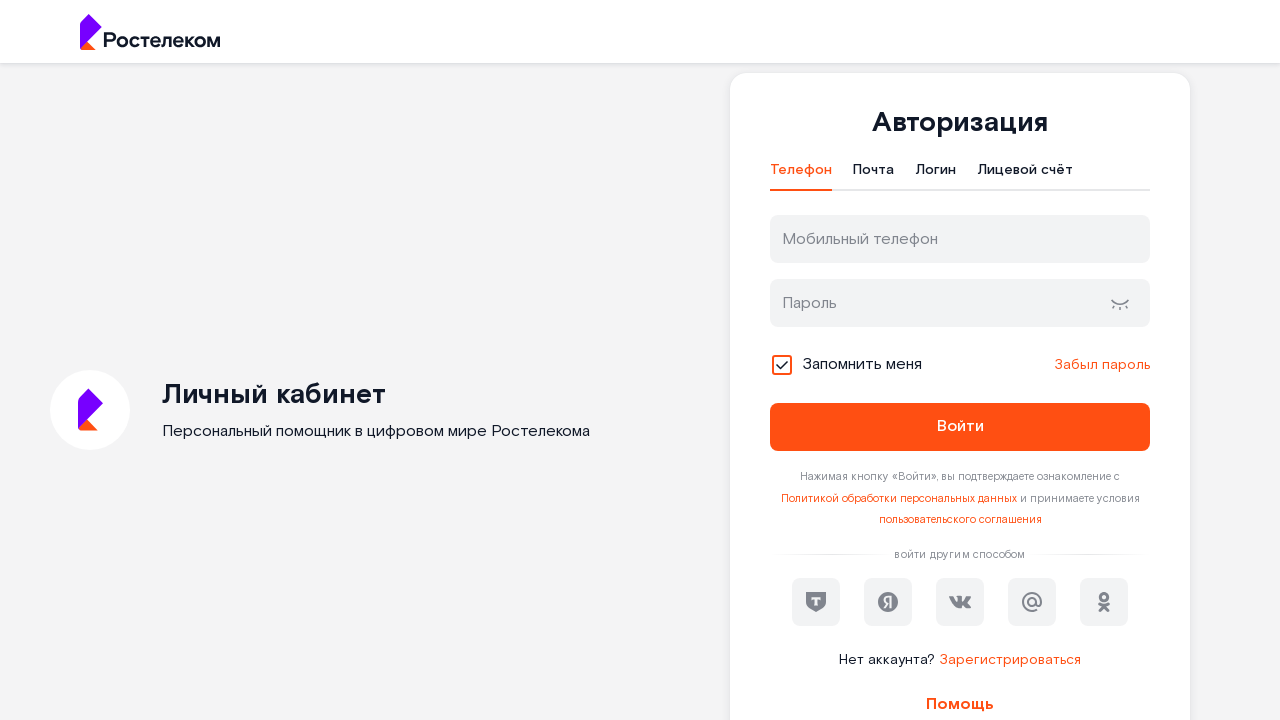

Verified that product slogan text 'Персональный помощник в цифровом мире Ростелекома' is displayed on authorization page
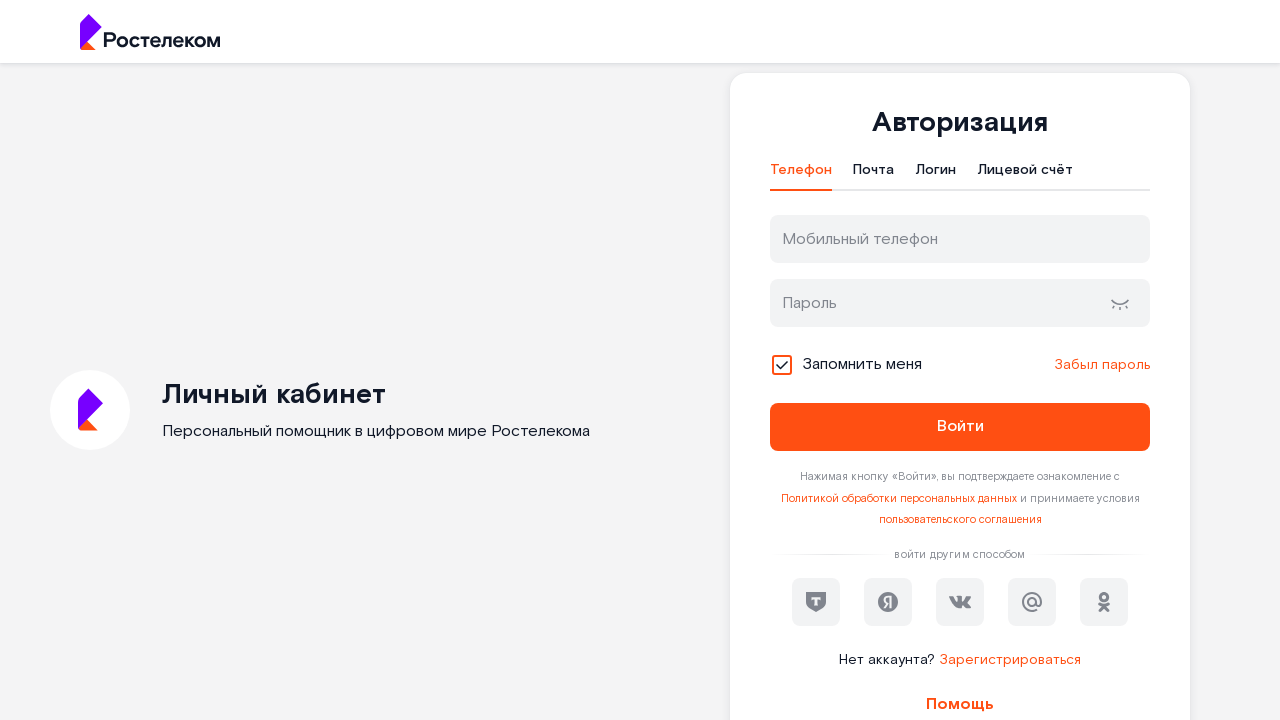

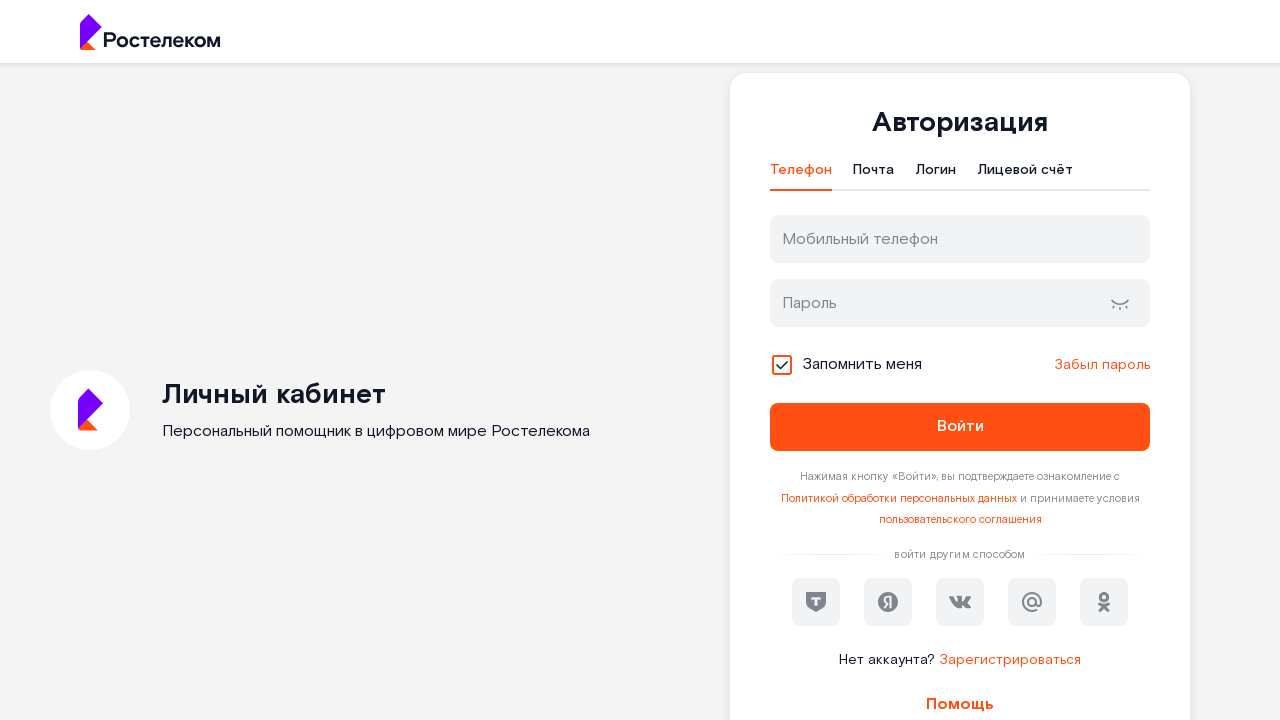